Tests opting out of A/B tests by visiting the page first, adding an opt-out cookie, refreshing, and verifying the page displays "No A/B Test" heading instead of an A/B test variant.

Starting URL: http://the-internet.herokuapp.com/abtest

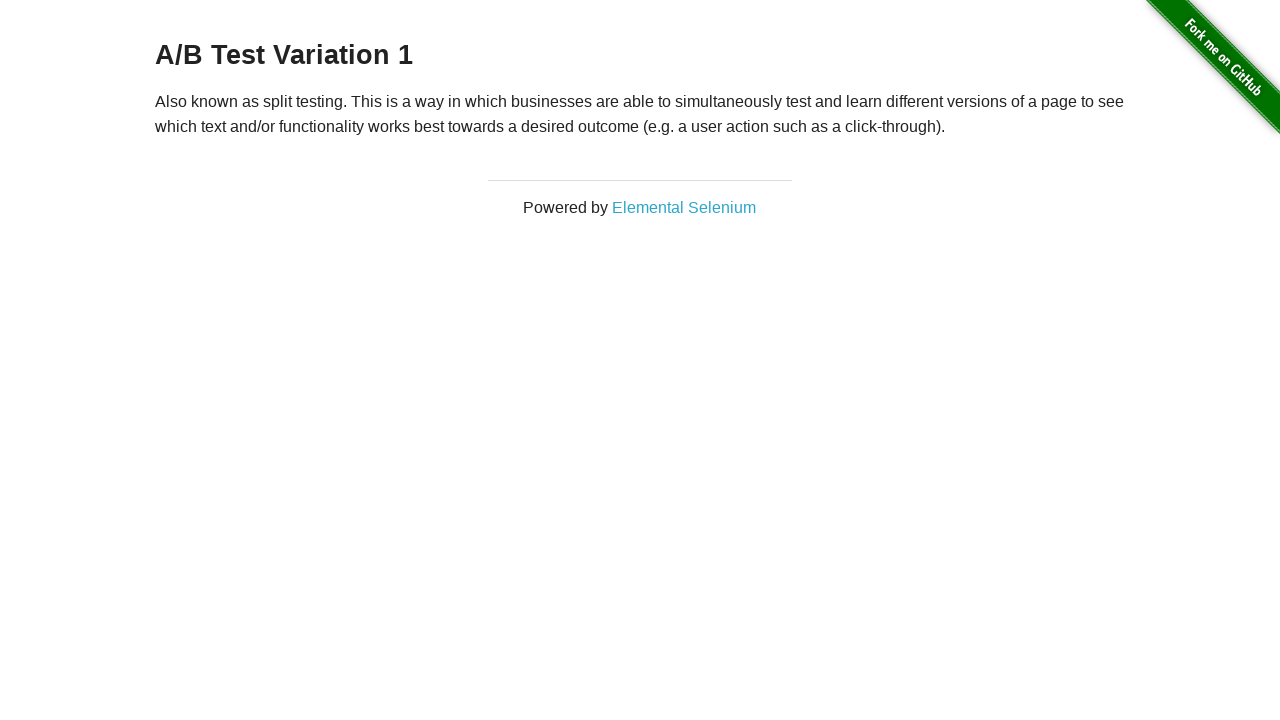

Waited for h3 heading to be visible
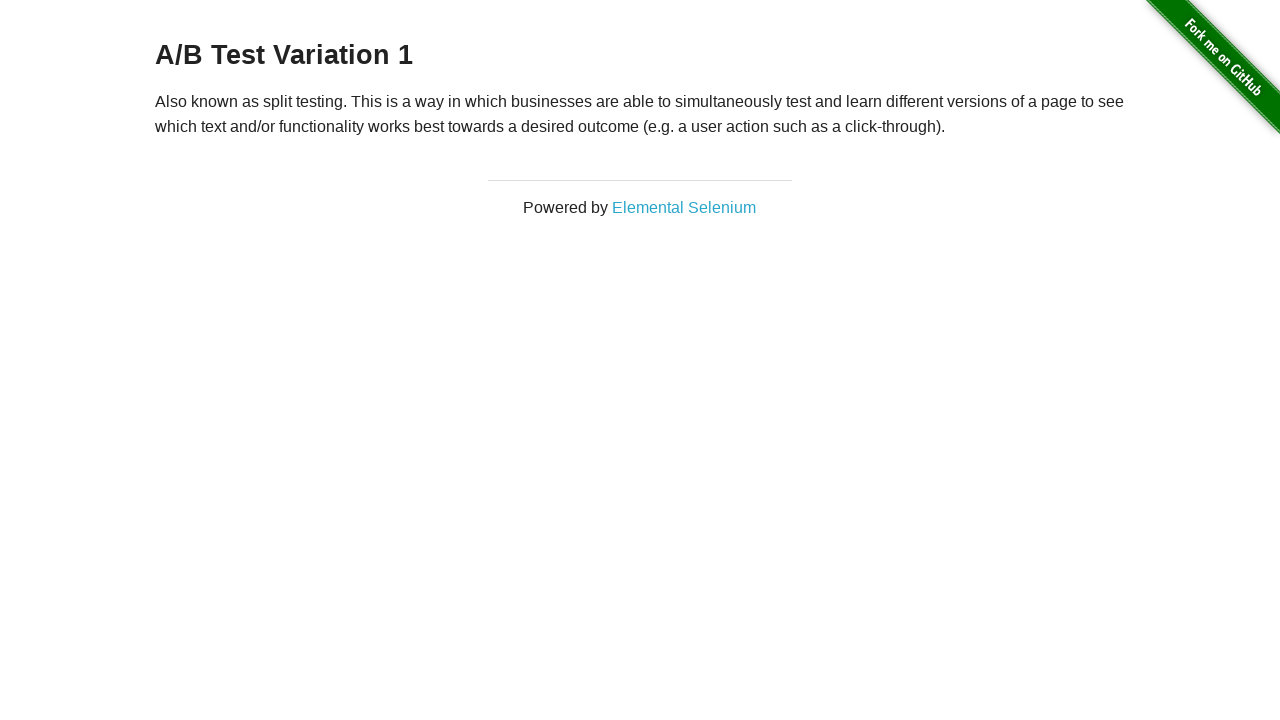

Retrieved h3 heading text content
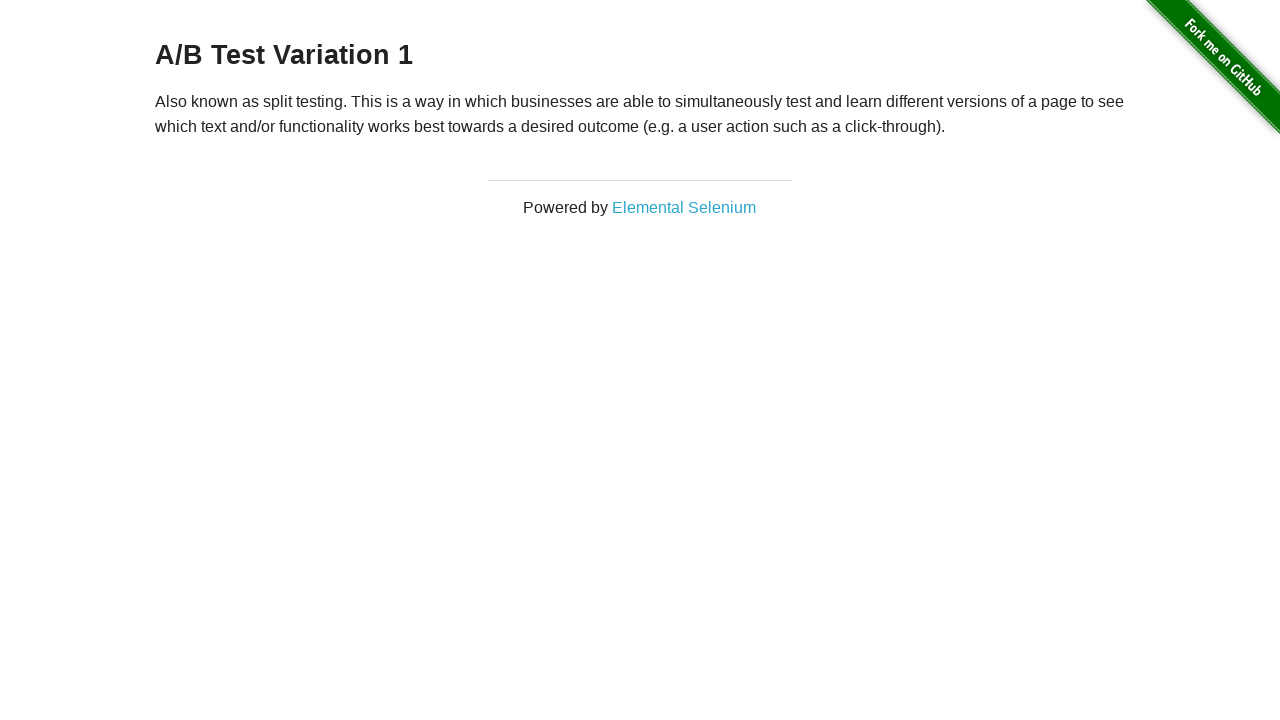

Verified heading starts with 'A/B Test'
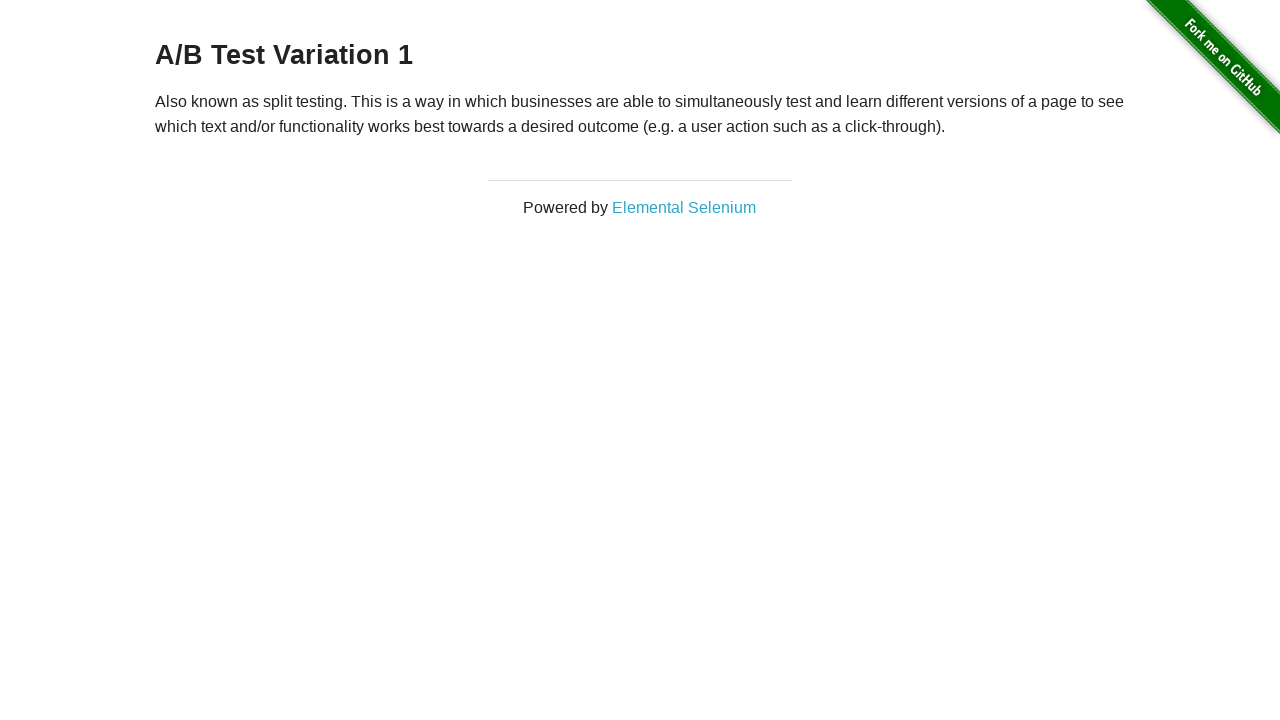

Added optimizelyOptOut cookie with value 'true'
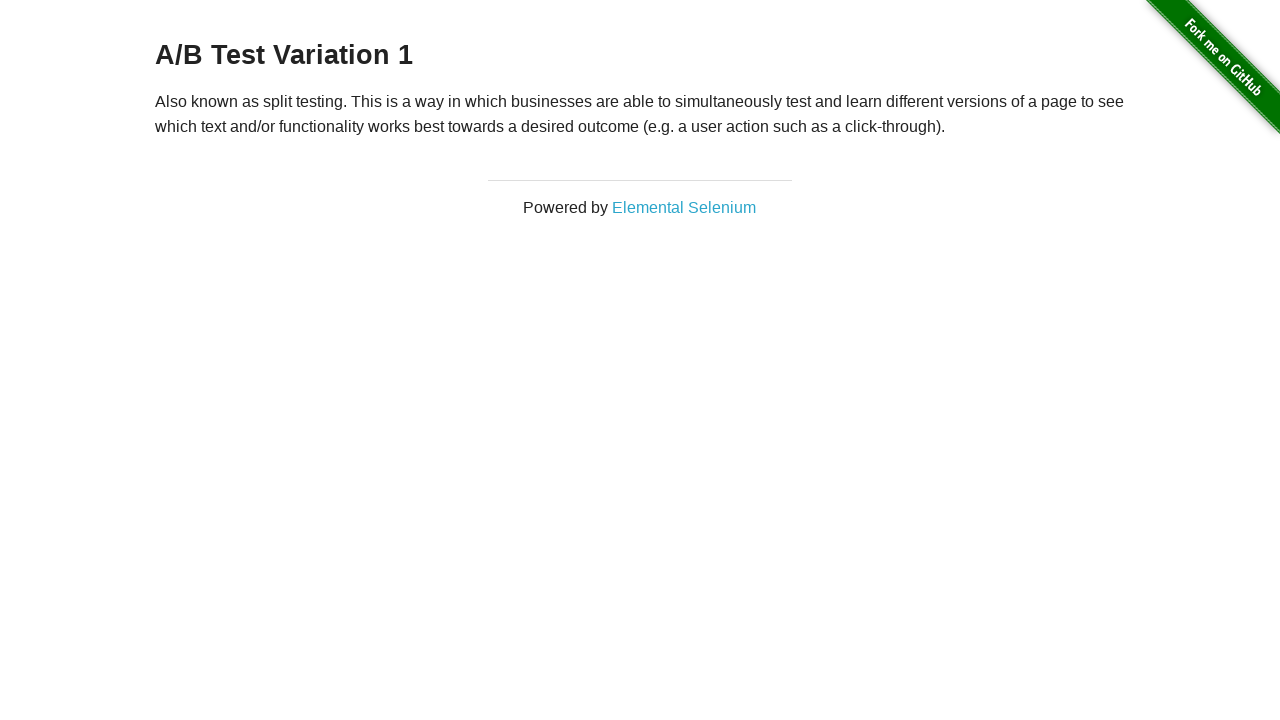

Reloaded page after adding opt-out cookie
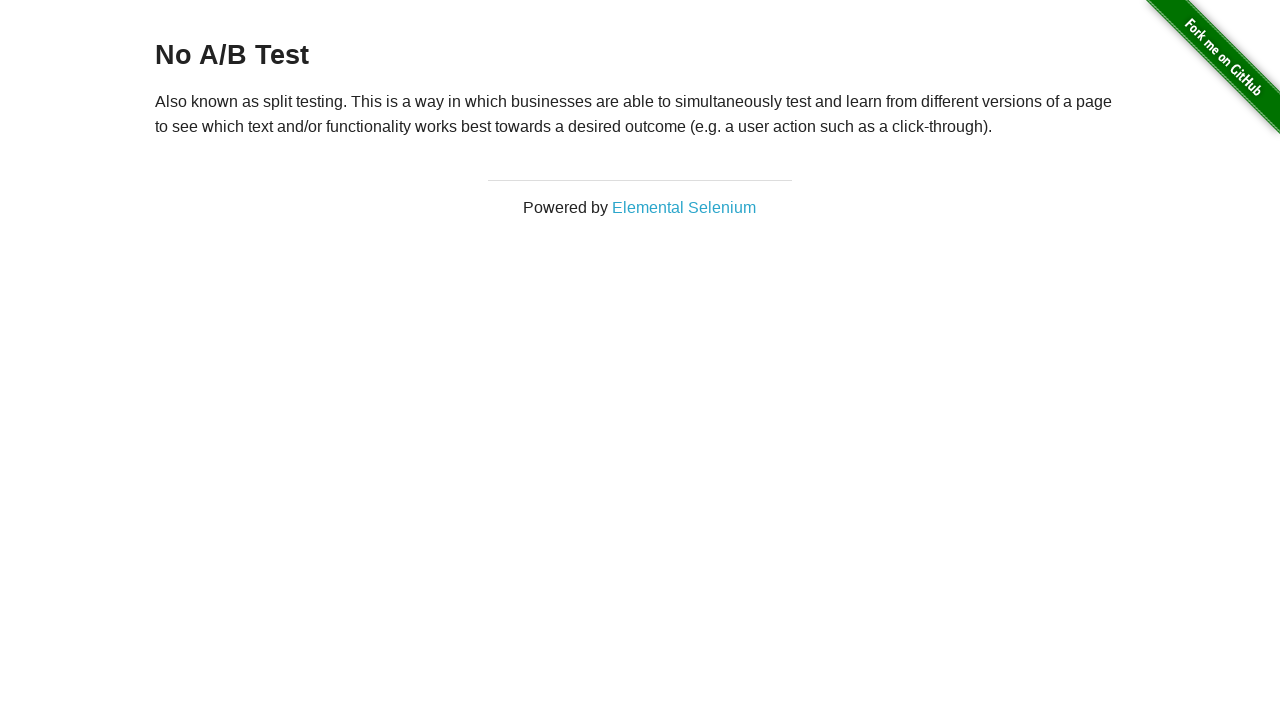

Waited for h3 heading after page reload
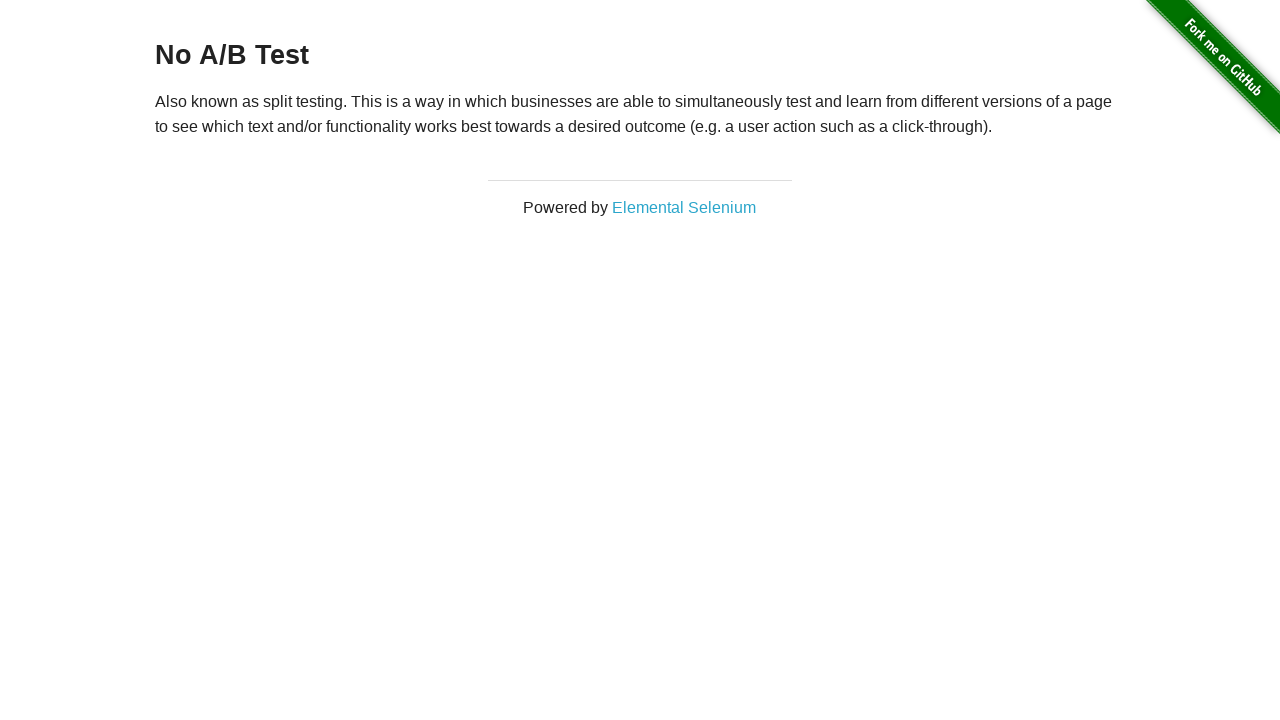

Retrieved h3 heading text content after reload
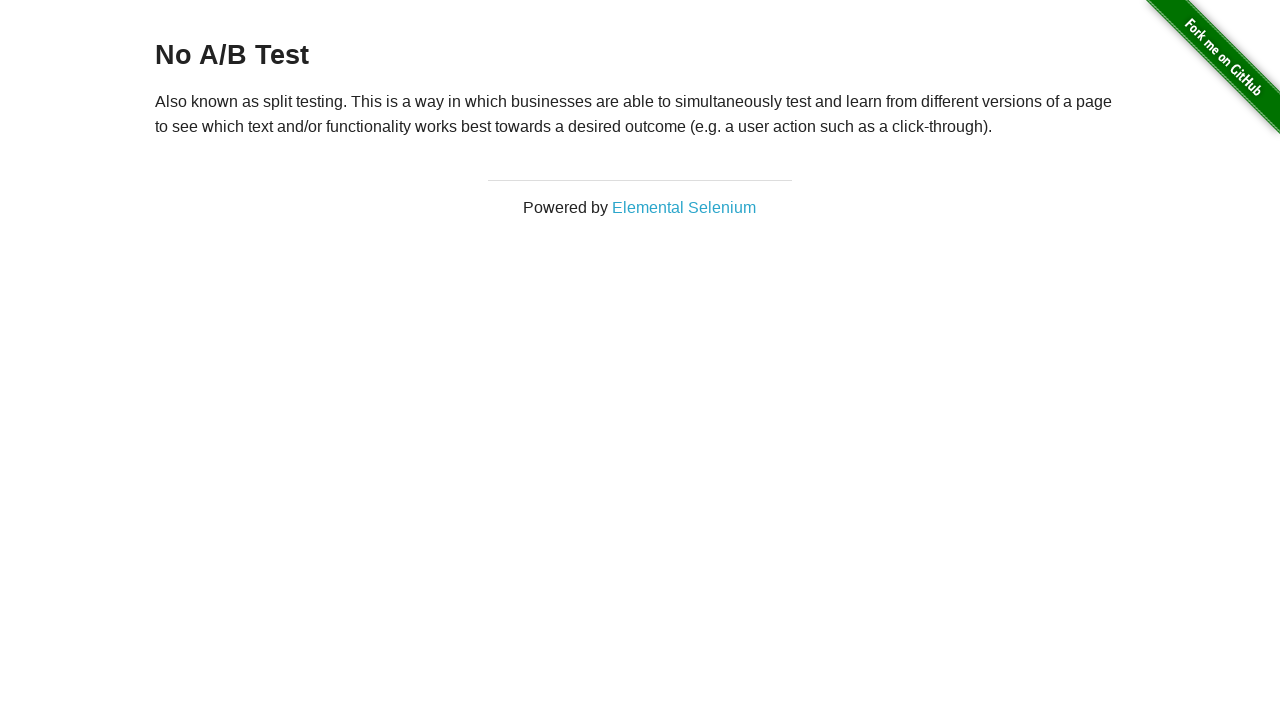

Verified heading displays 'No A/B Test' confirming opt-out was successful
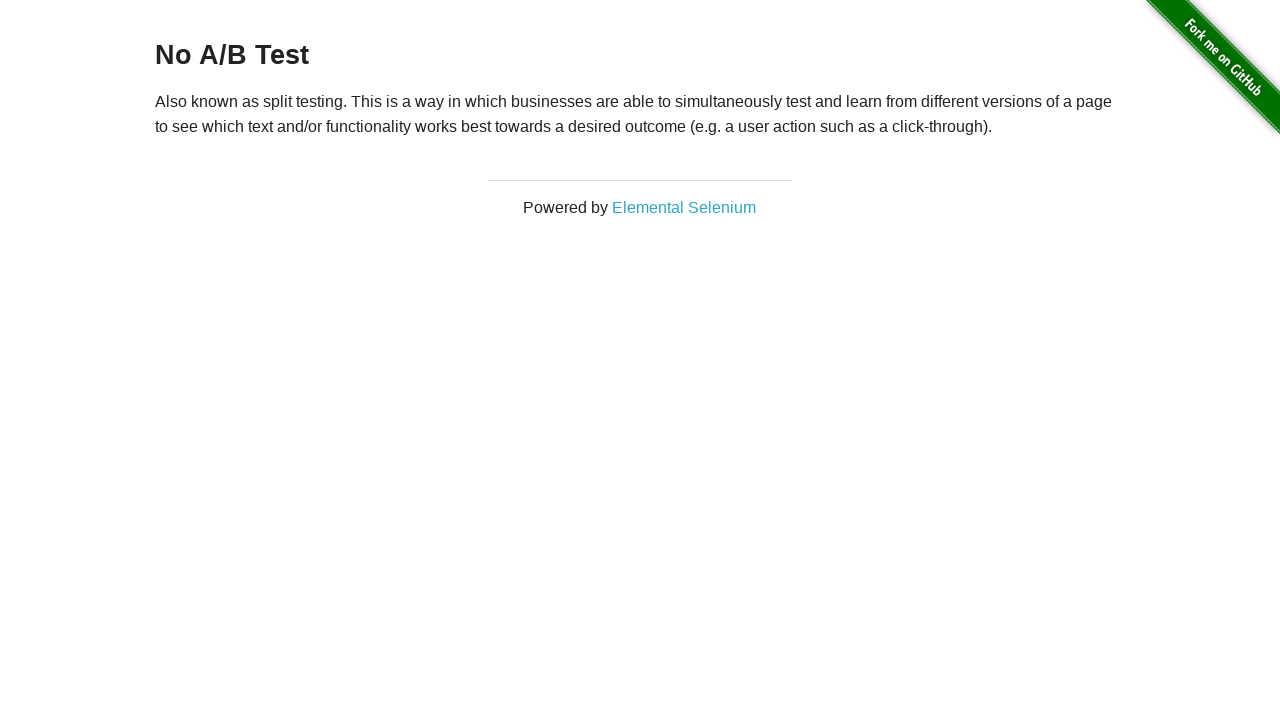

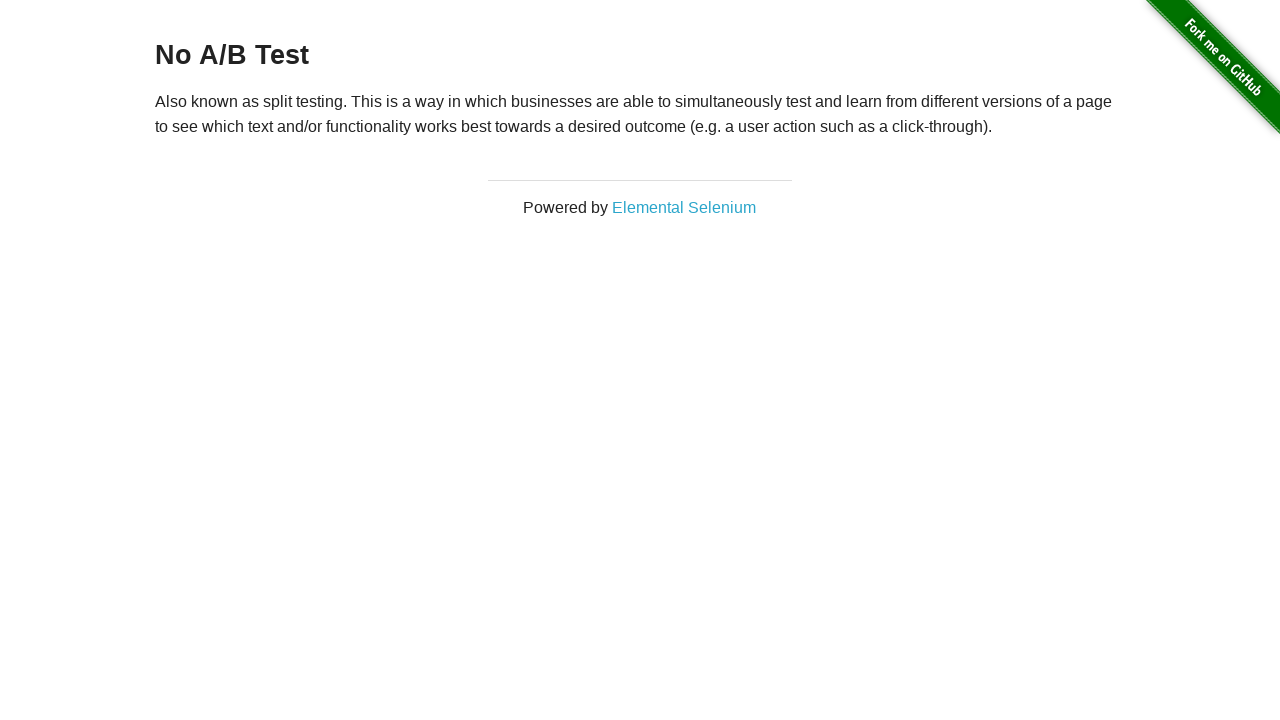